Tests the autosuggest functionality by navigating to a dropdown practice page and typing partial text into an autosuggest input field to trigger suggestions.

Starting URL: https://rahulshettyacademy.com/dropdownsPractise/

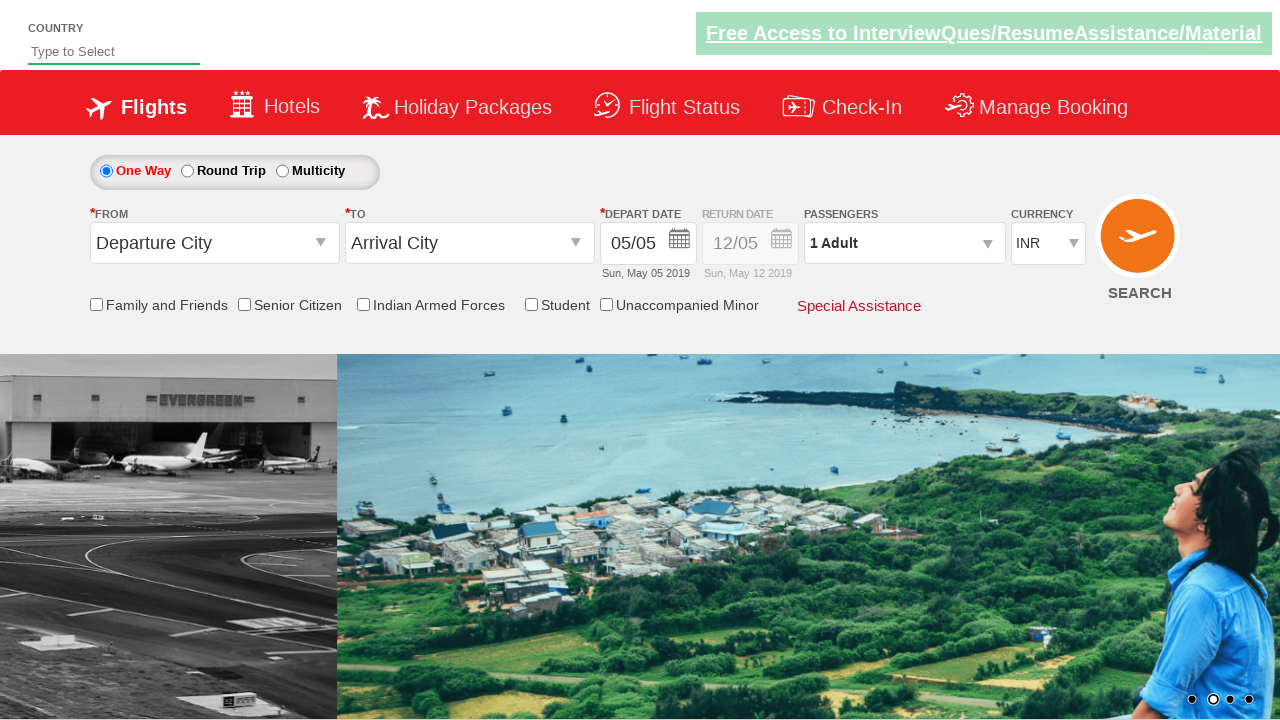

Typed 'ind' into autosuggest input field on #autosuggest
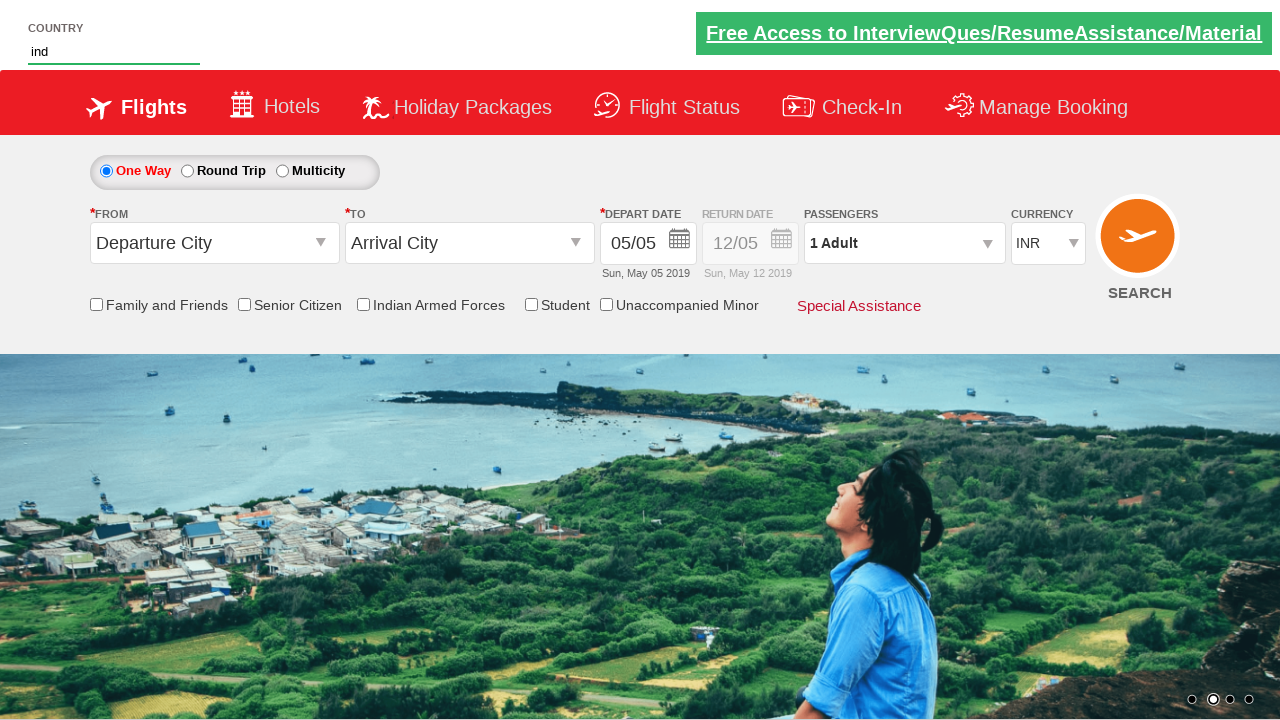

Autosuggest suggestions appeared
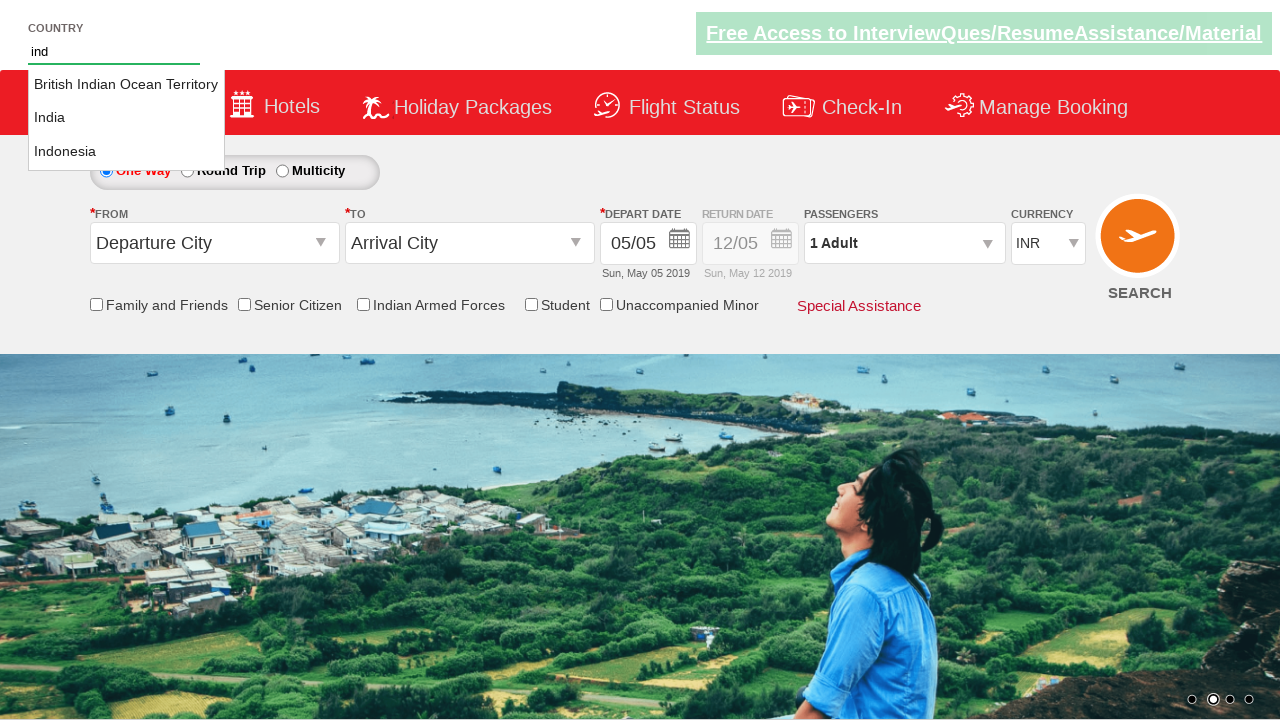

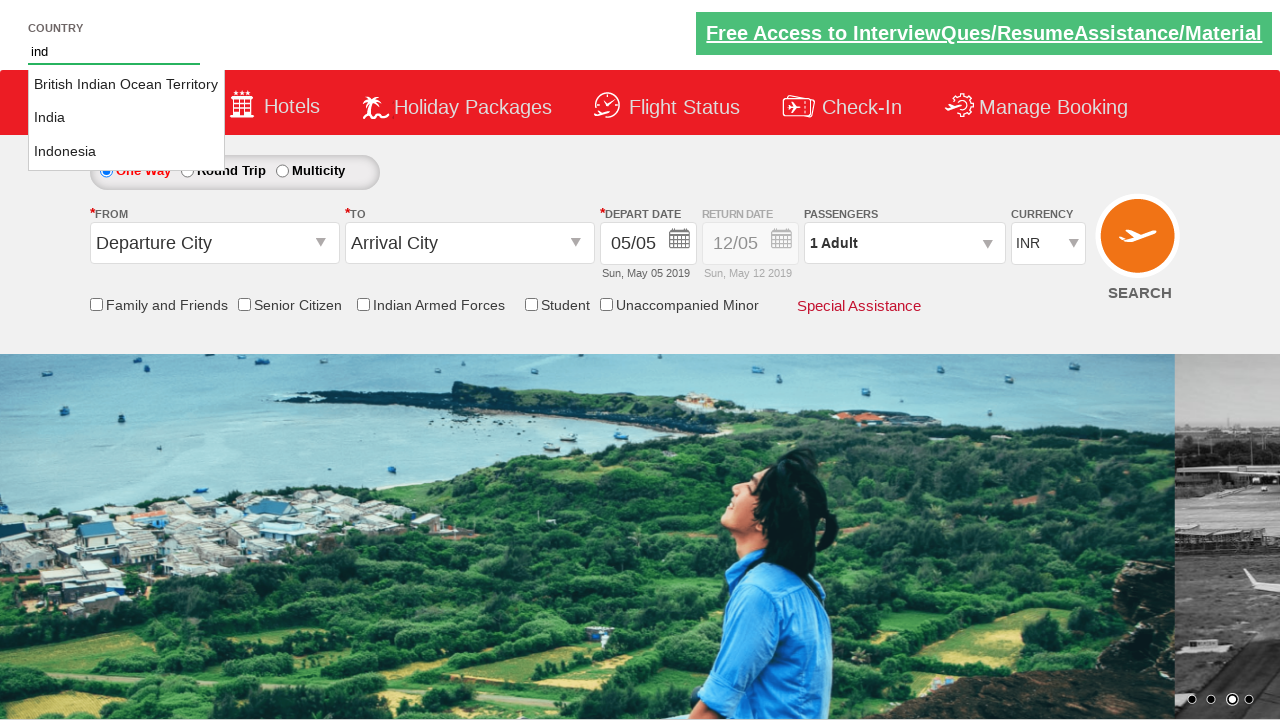